Tests navigation links on the disappearing elements page by clicking Home and About links and verifying URL changes

Starting URL: http://the-internet.herokuapp.com/disappearing_elements

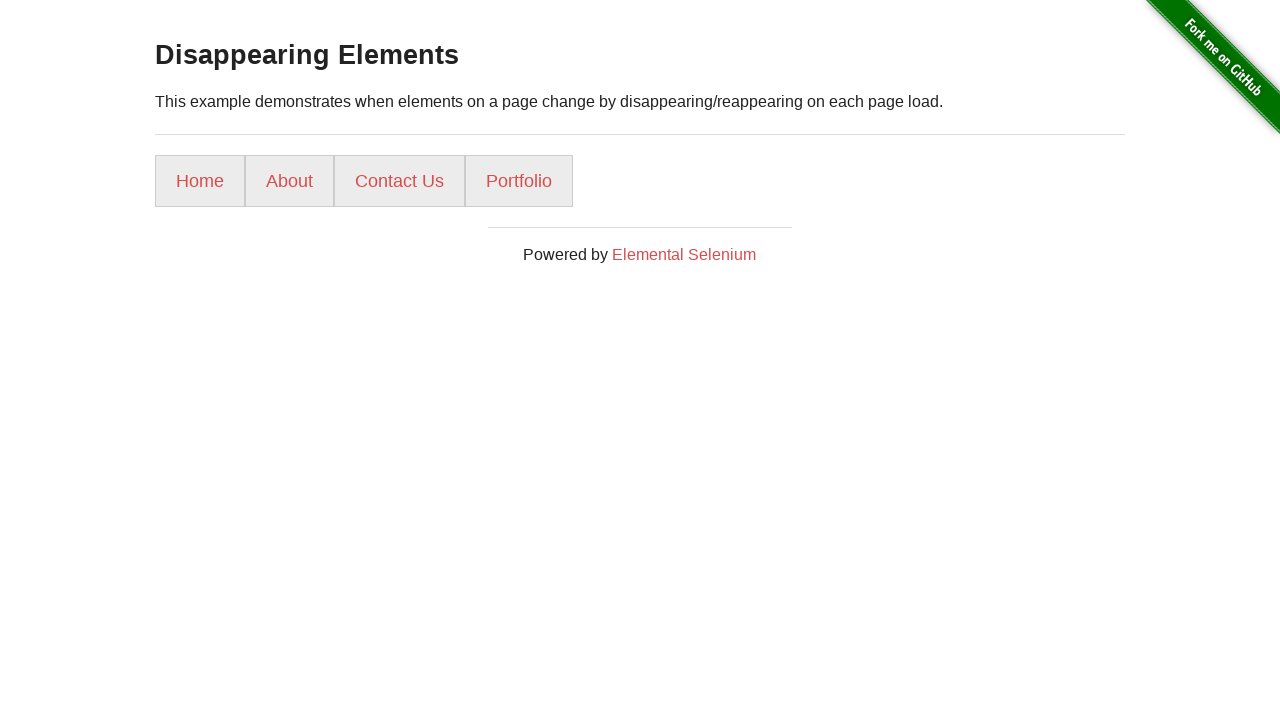

Clicked Home link from disappearing elements page at (200, 181) on text=Home
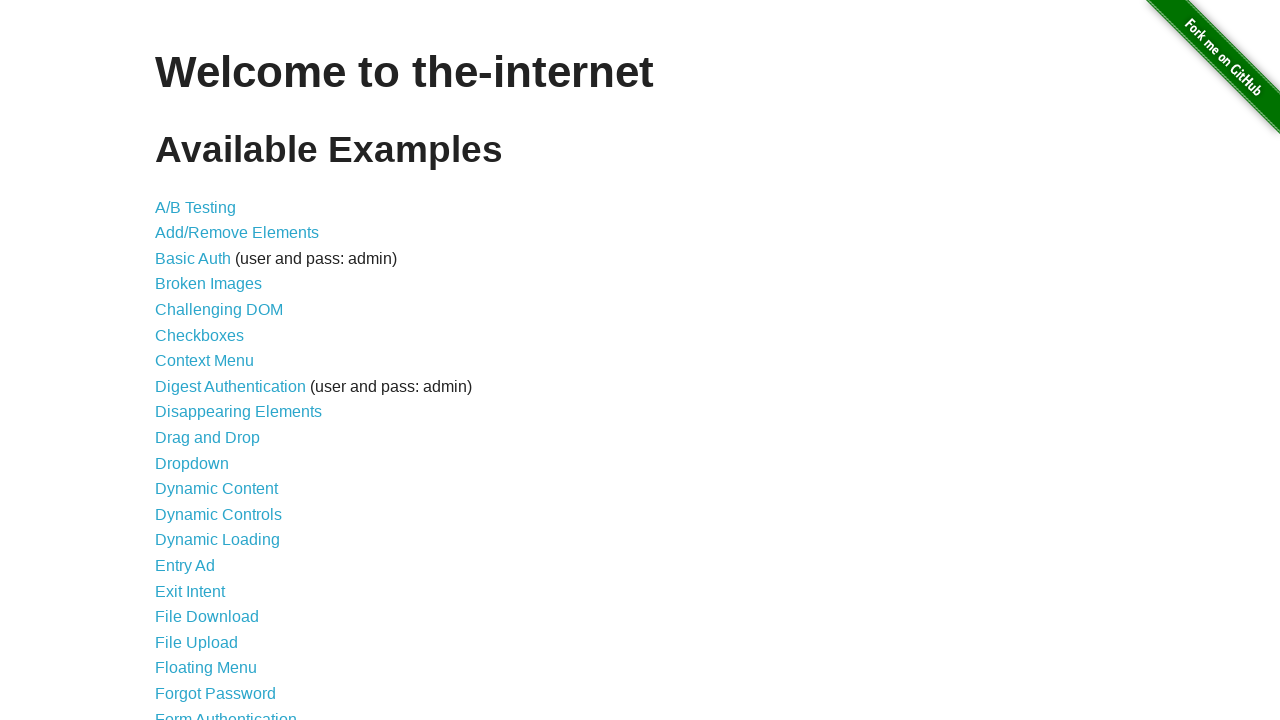

Verified navigation to home page URL
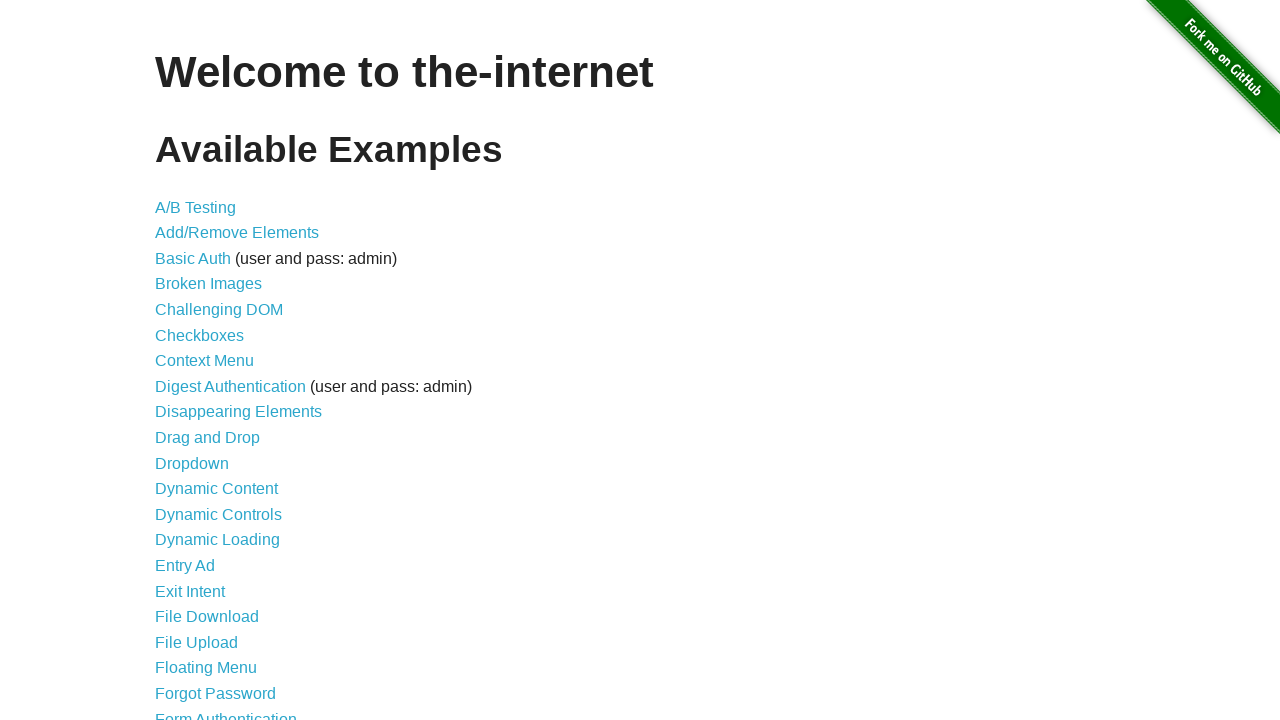

Navigated back to disappearing elements page
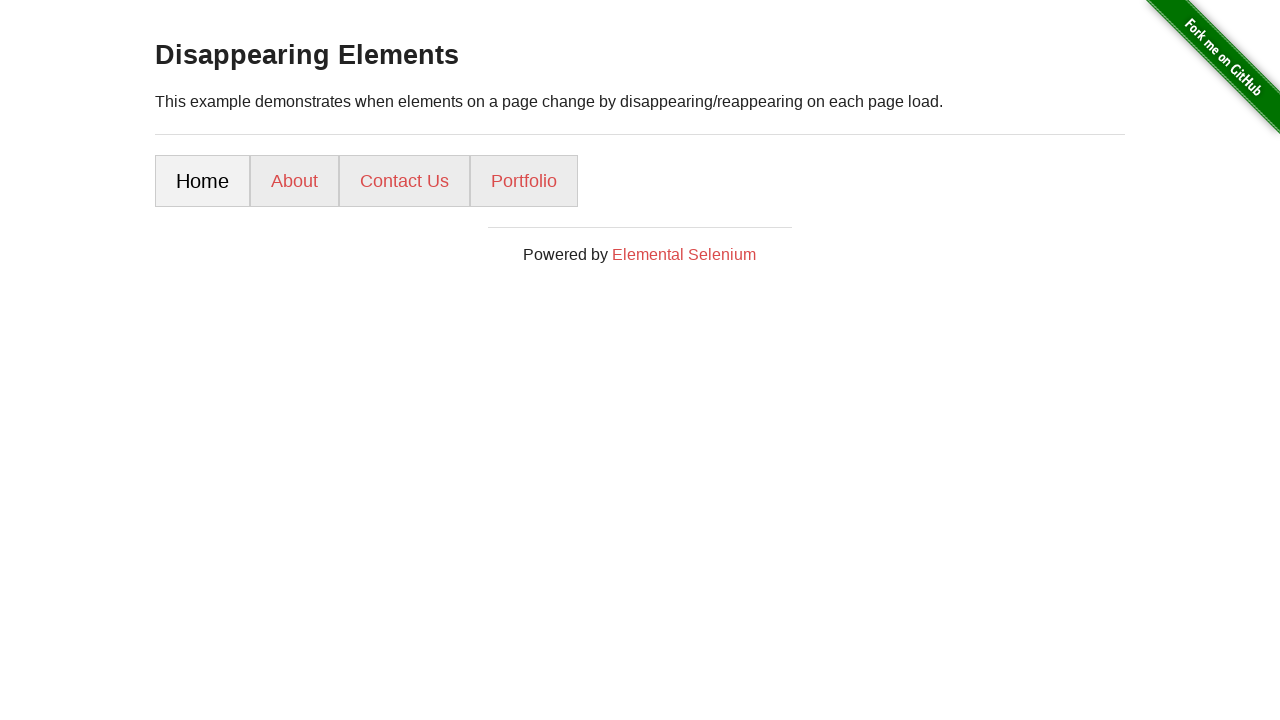

Clicked About link from disappearing elements page at (294, 181) on text=About
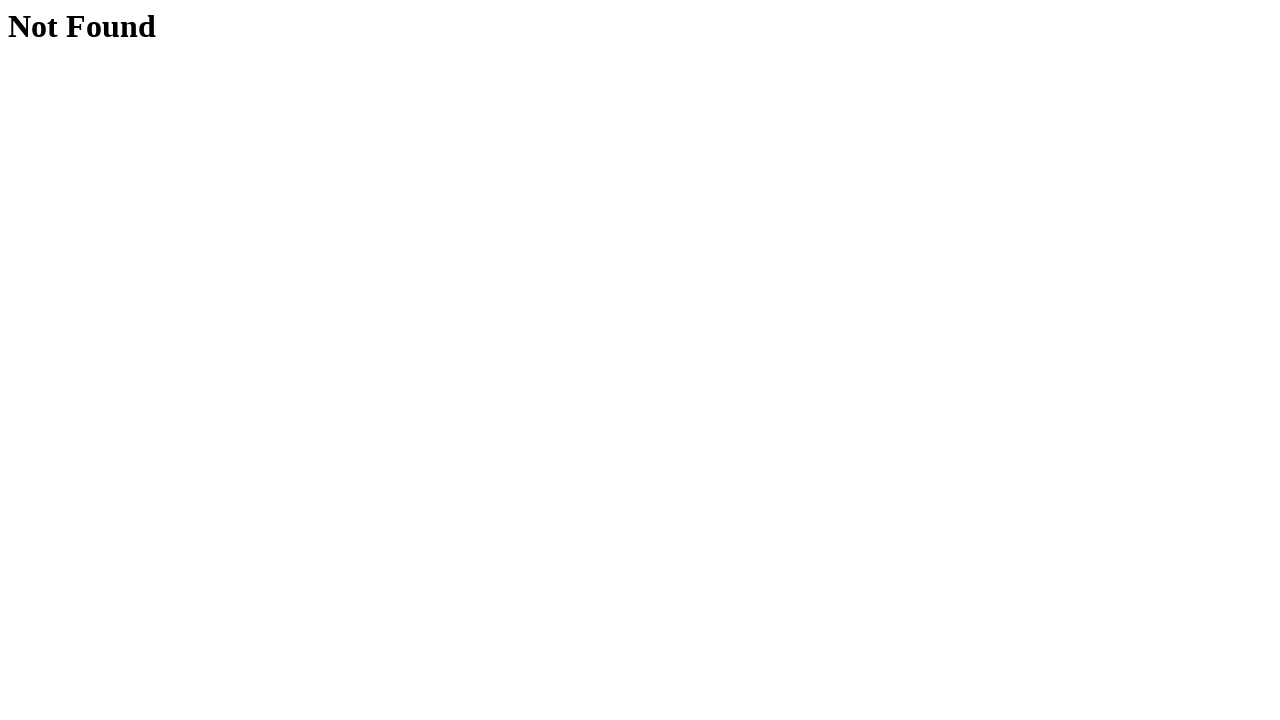

Verified navigation to about page URL
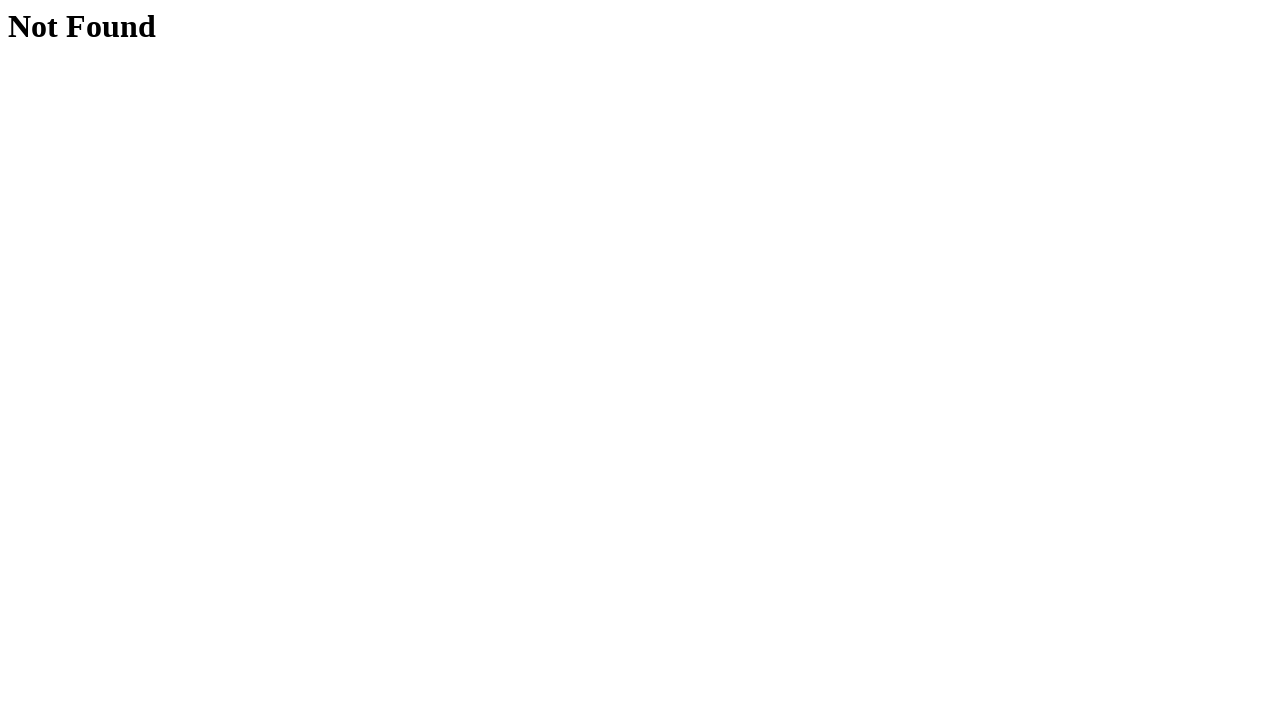

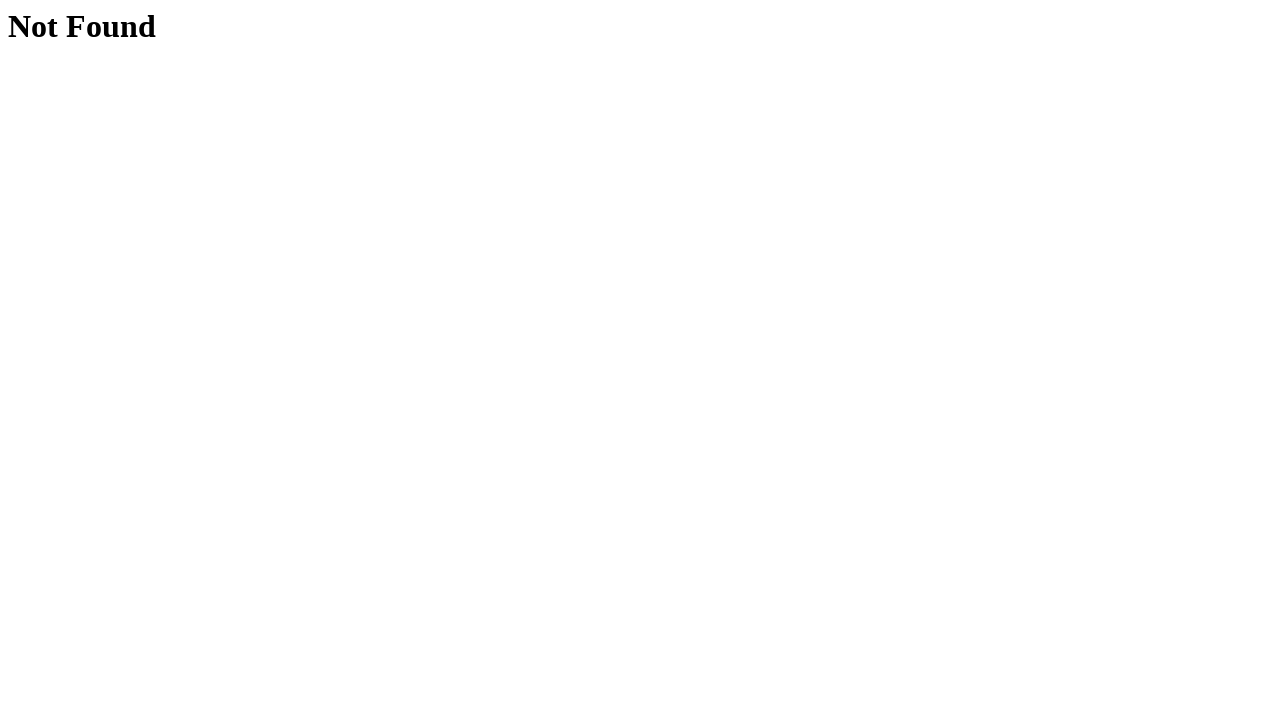